Tests checkbox functionality by clicking a checkbox and verifying its selected state

Starting URL: https://testpages.eviltester.com/styled/basic-html-form-test.html

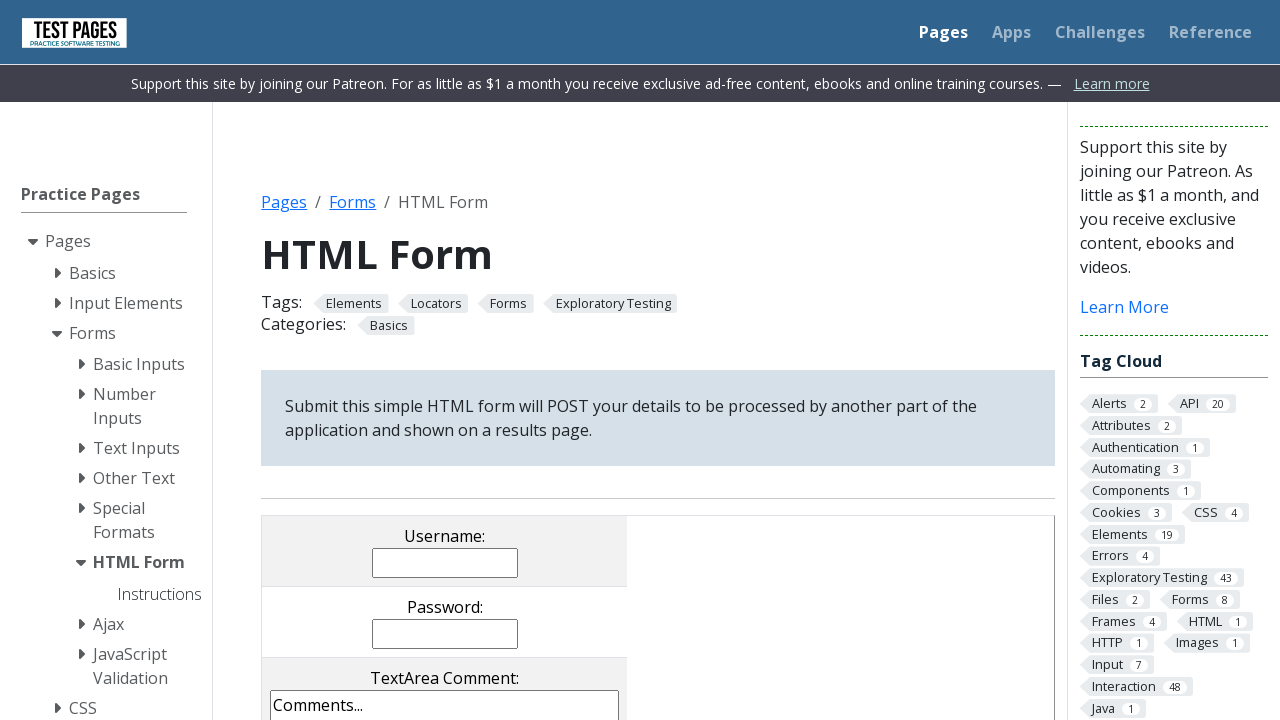

Clicked the first checkbox (cb1) at (299, 360) on input[value='cb1']
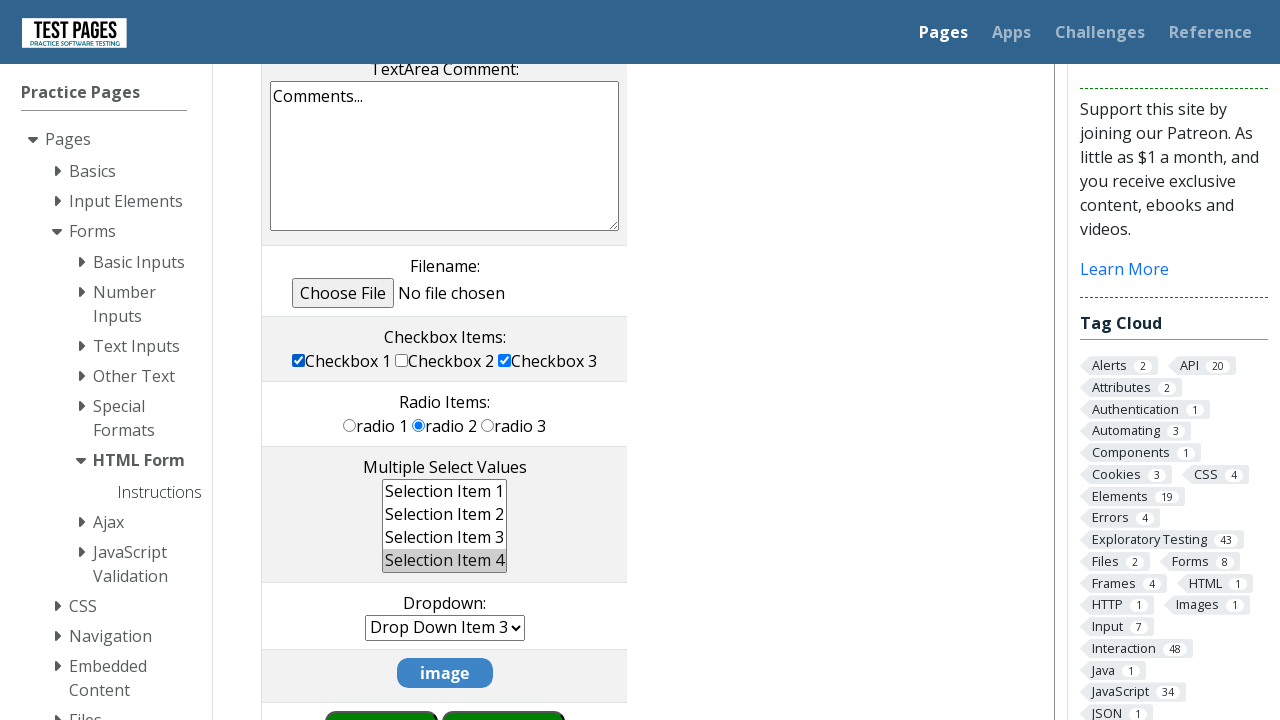

Located the first checkbox element
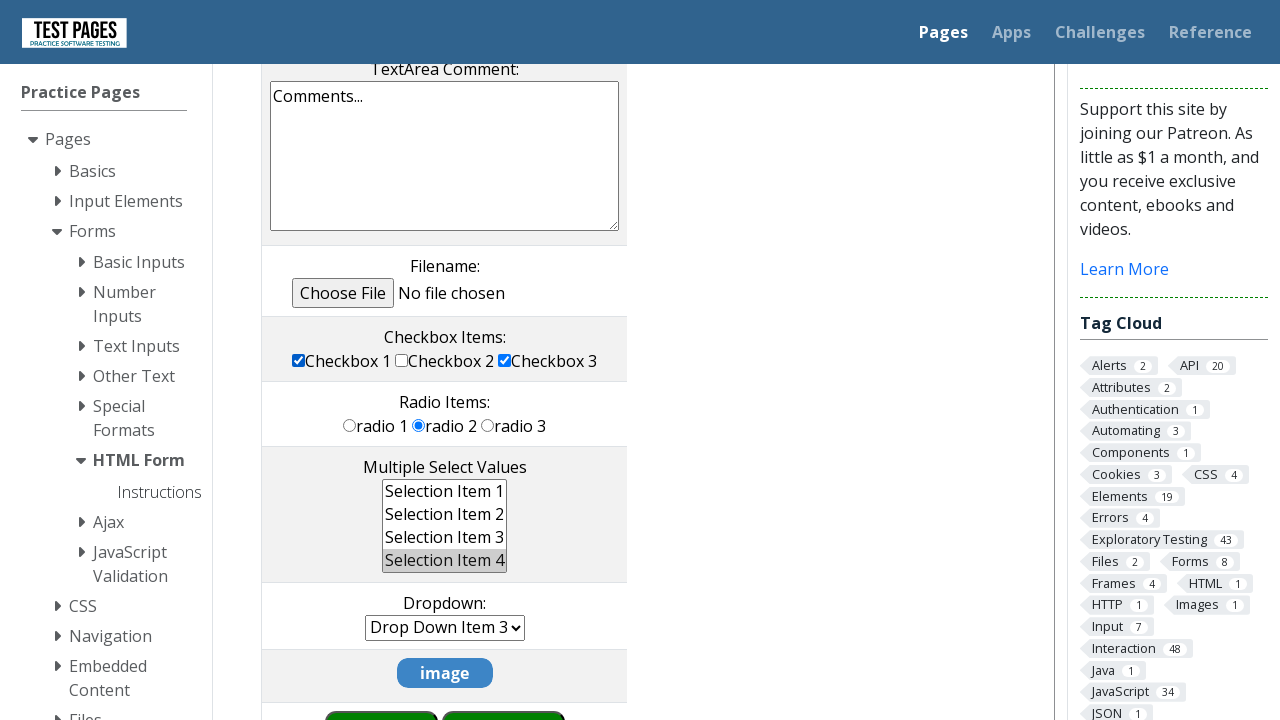

Verified that checkbox 1 is in selected state
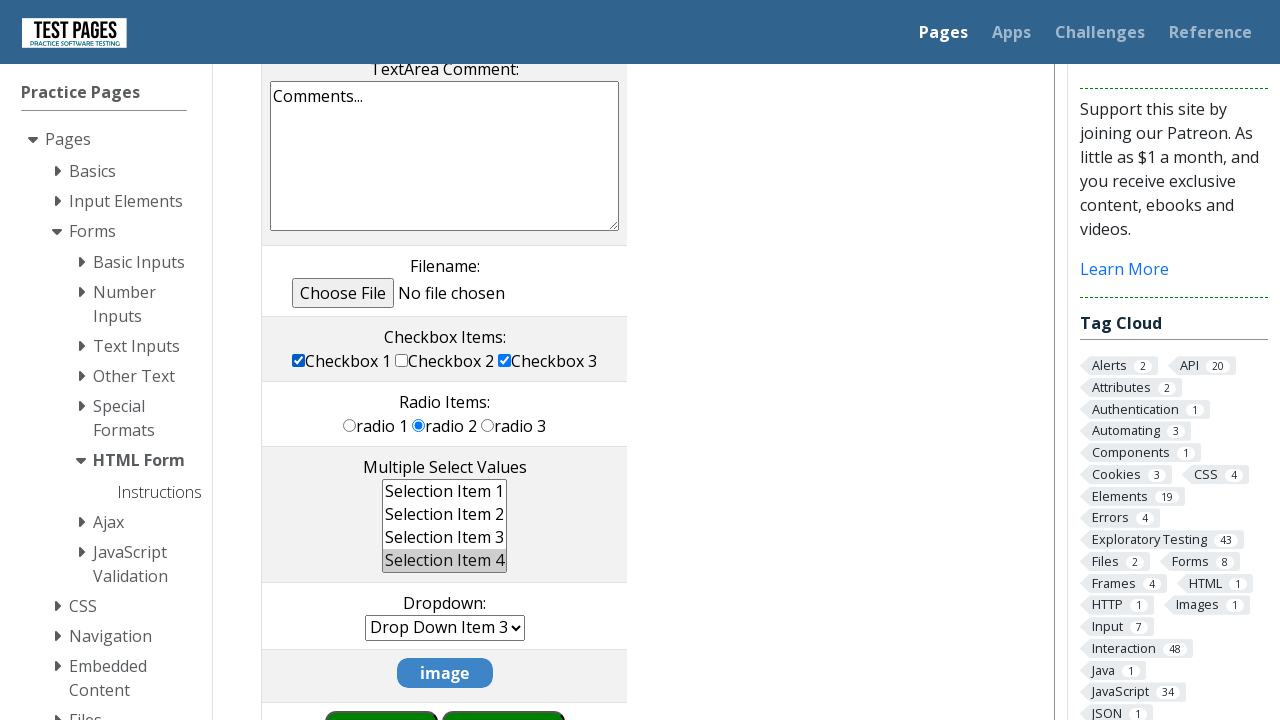

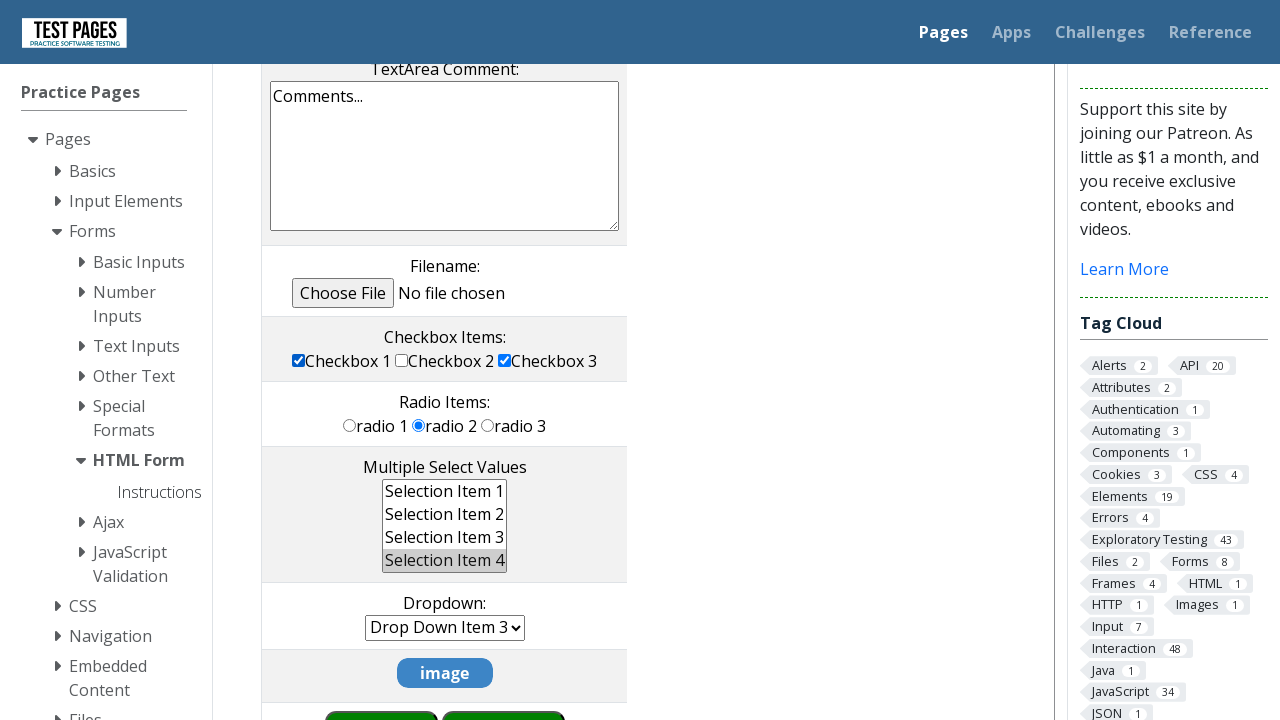